Tests scrolling functionality by navigating to a practice automation page and scrolling to a specific element (mouse hover section)

Starting URL: https://rahulshettyacademy.com/AutomationPractice/

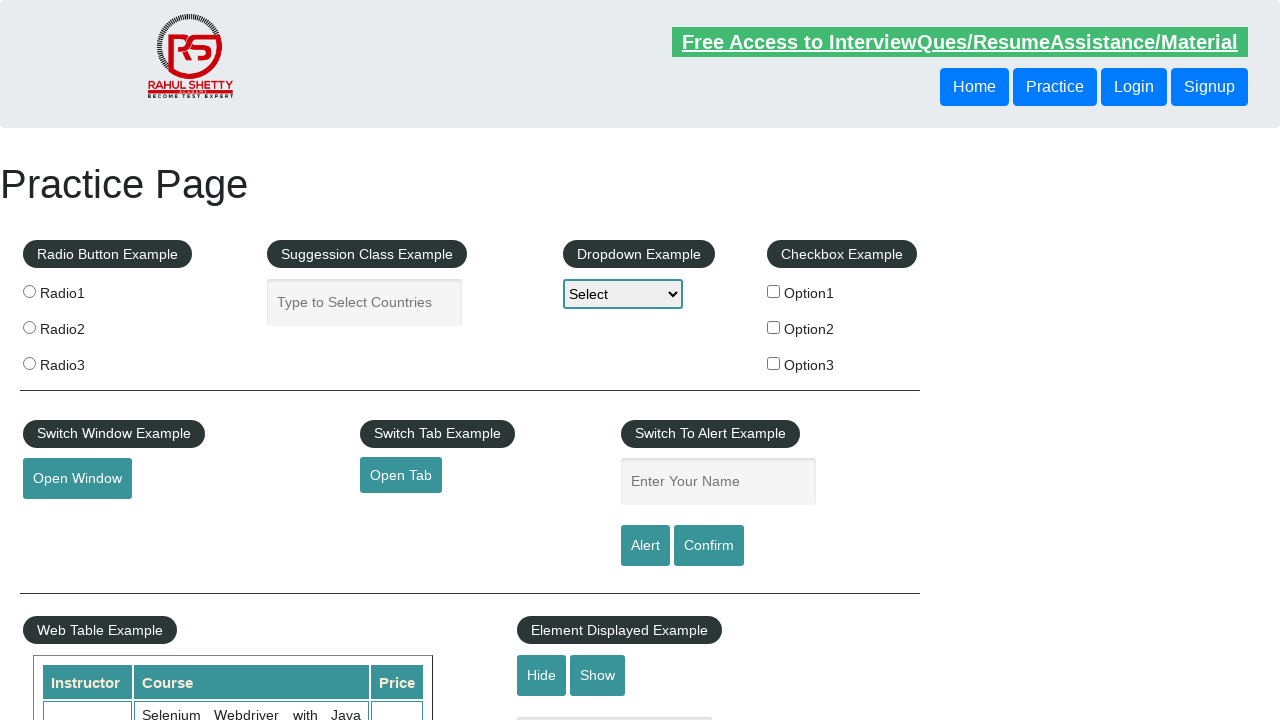

Navigated to Rahul Shetty Academy Automation Practice page
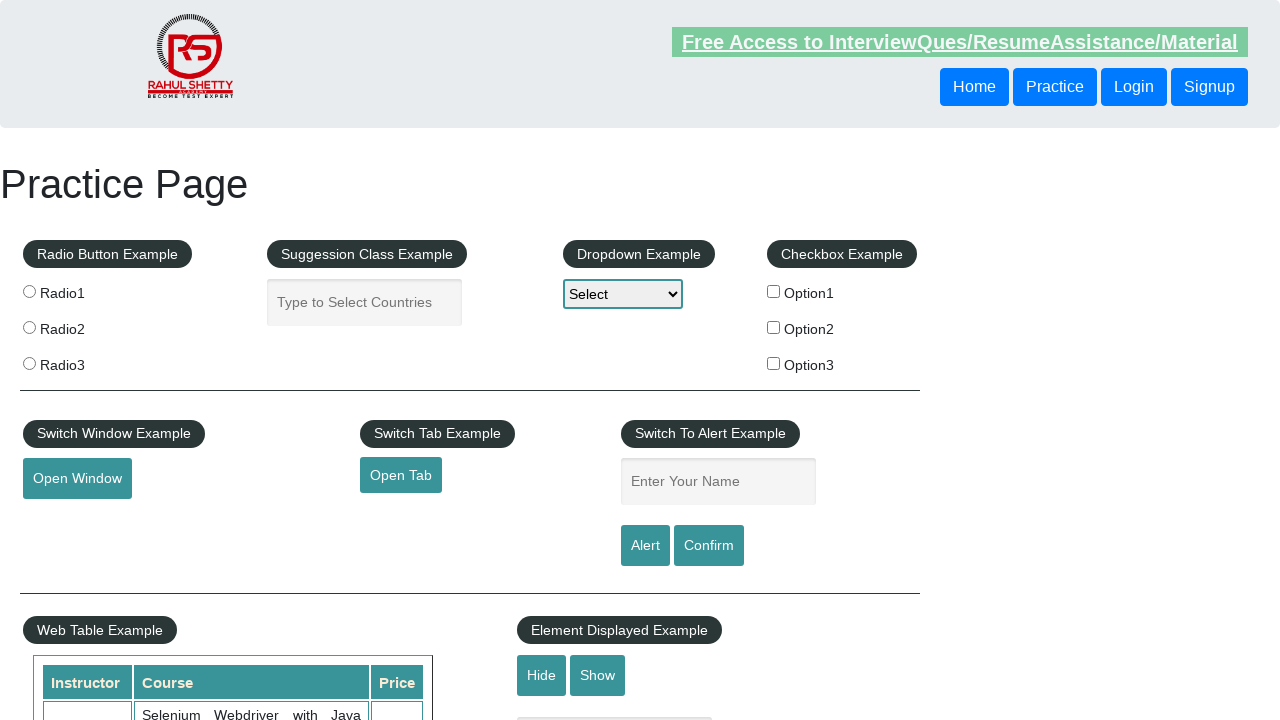

Scrolled to mouse hover section element
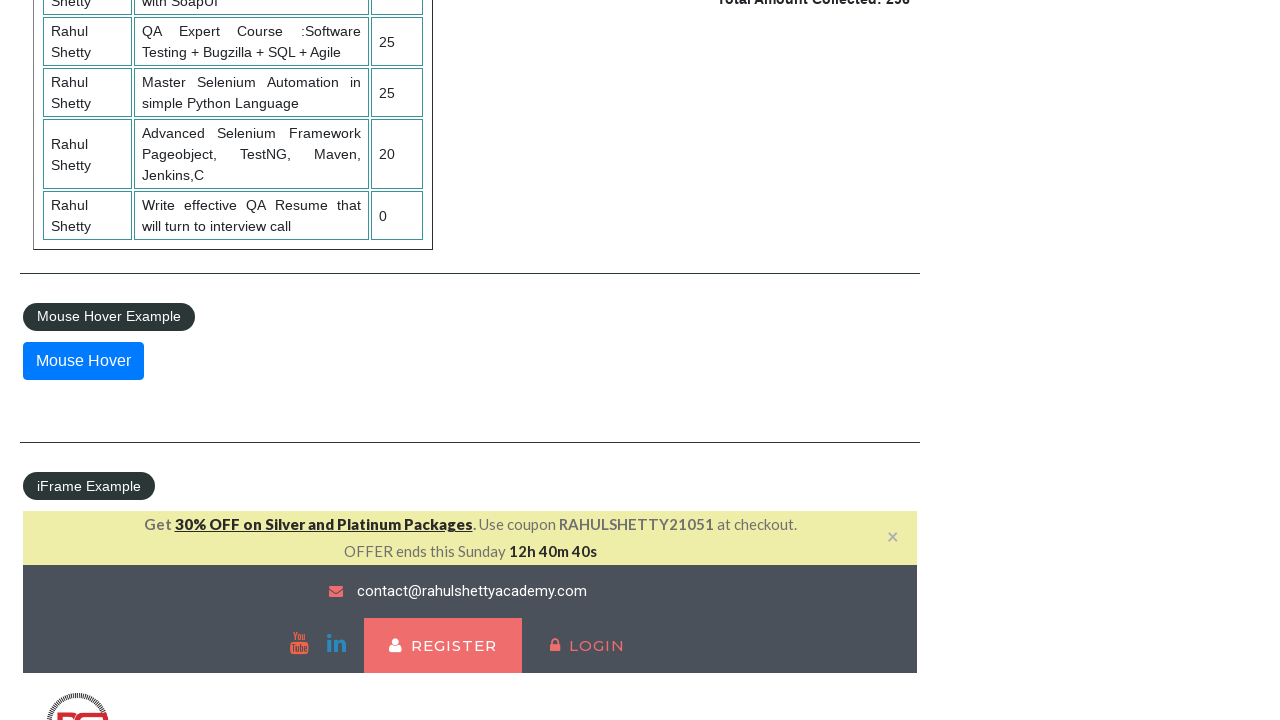

Waited 1 second to observe scroll action
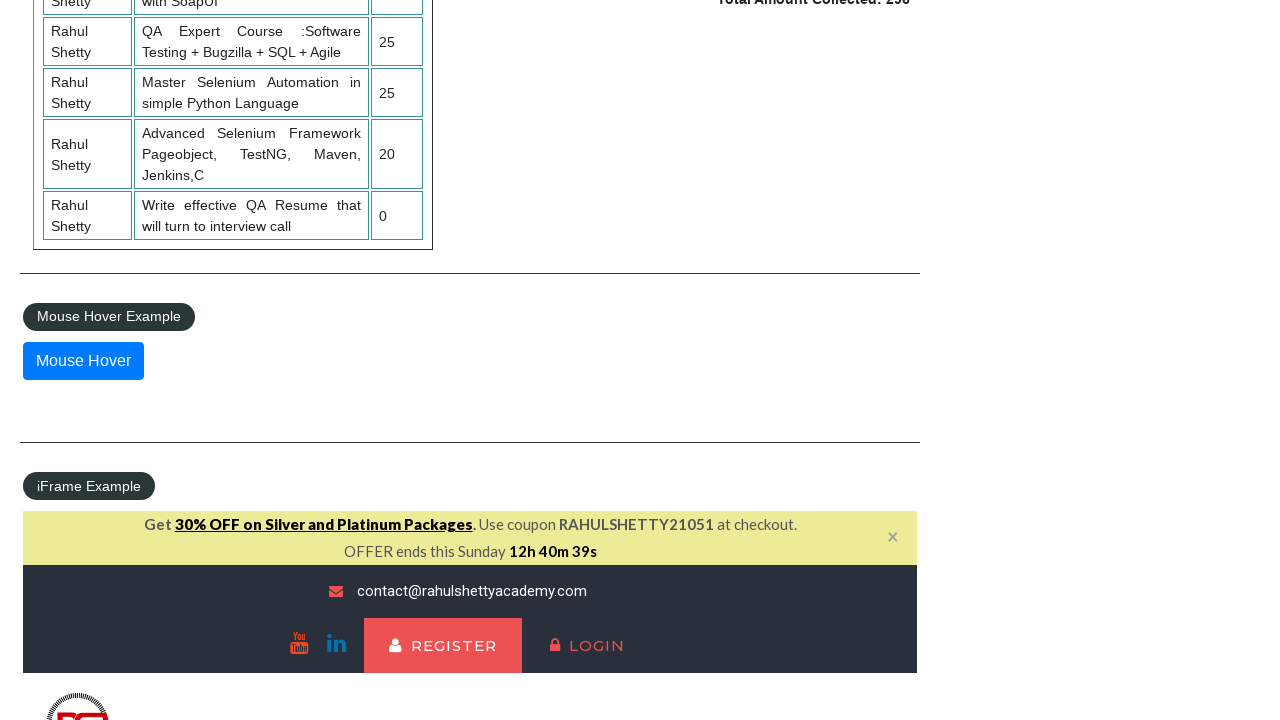

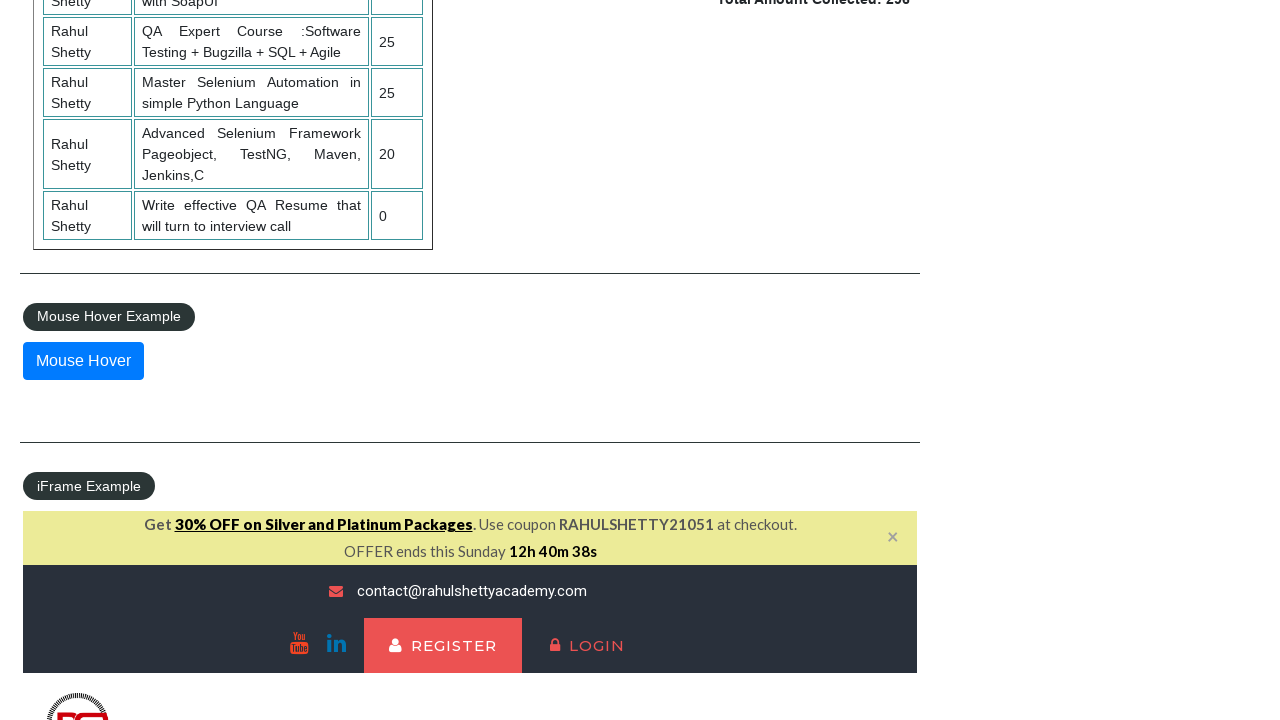